Tests navigation to Alerts, Frame & Windows section and verifies the menu list contains expected items.

Starting URL: https://demoqa.com/

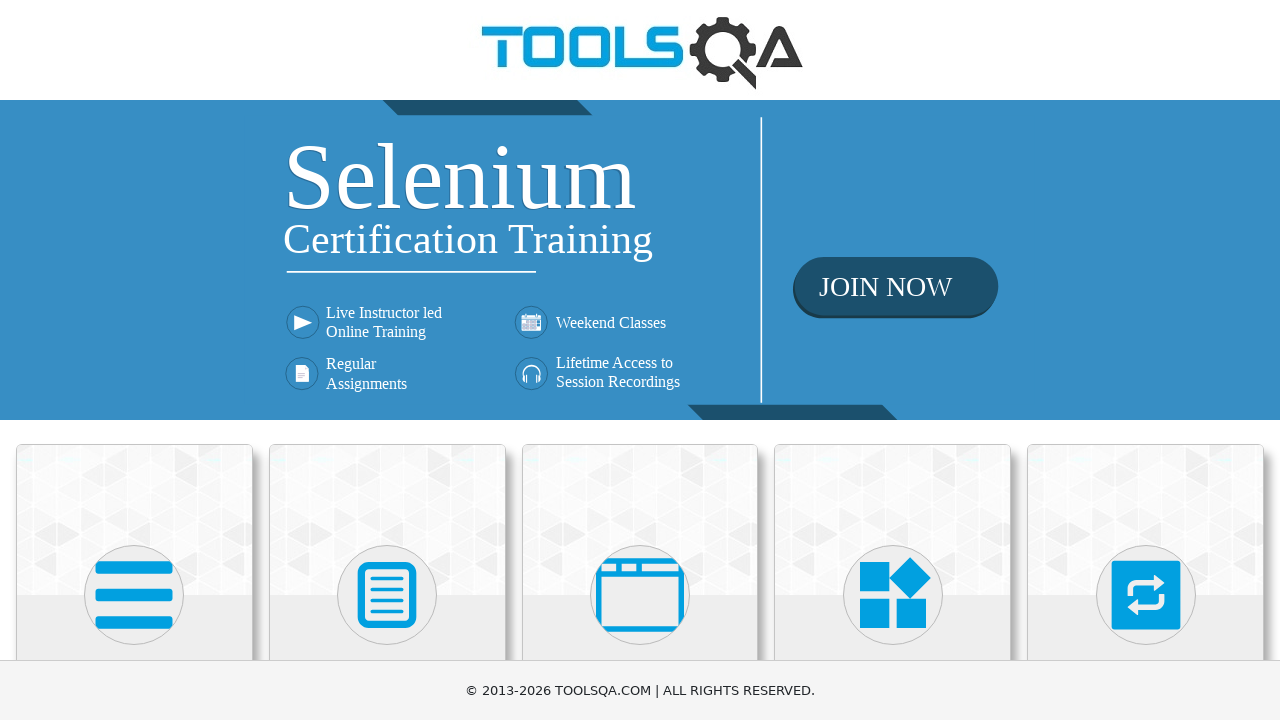

Clicked on Alerts, Frame & Windows card at (640, 520) on xpath=(//div[@class='card mt-4 top-card'])[3]
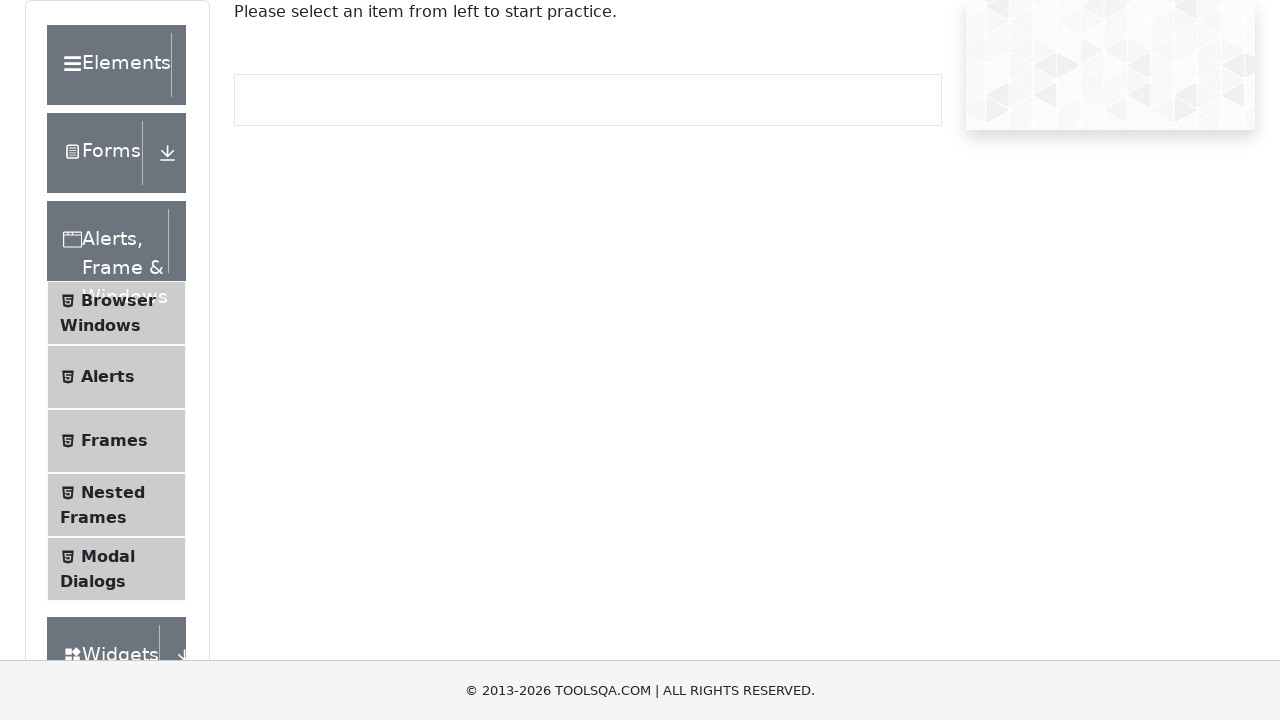

Menu list loaded for Alerts, Frame & Windows section
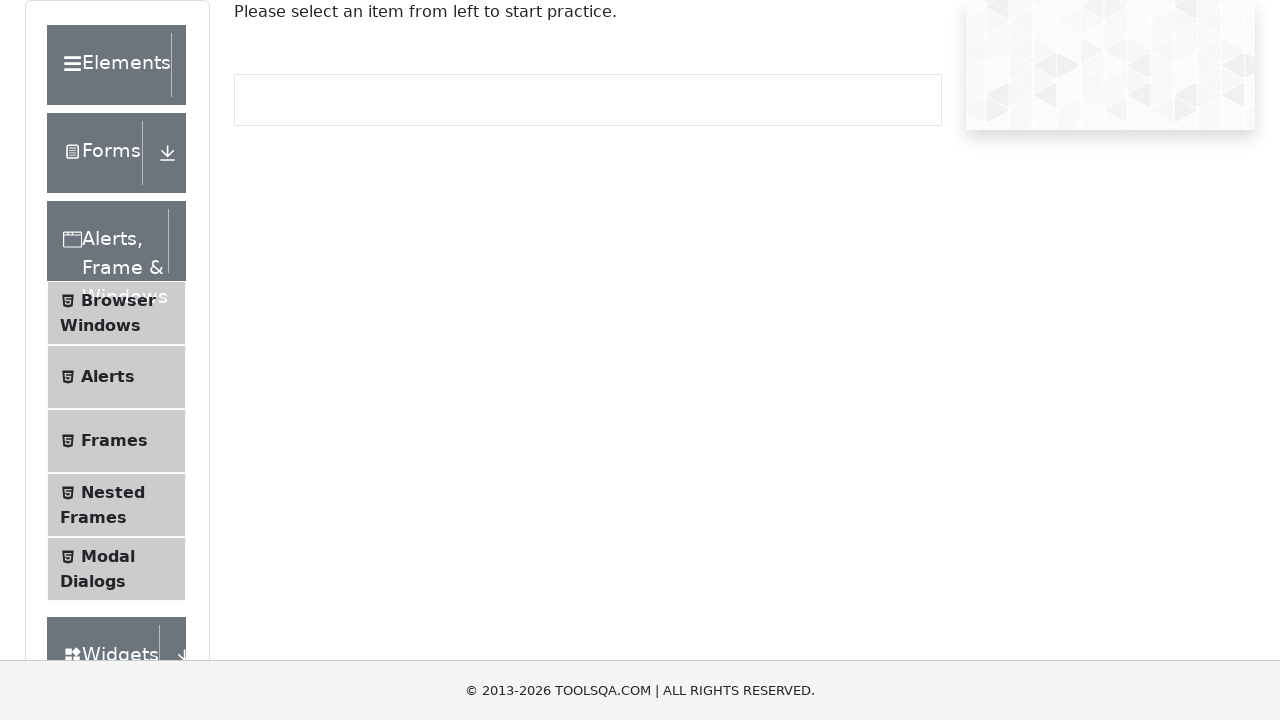

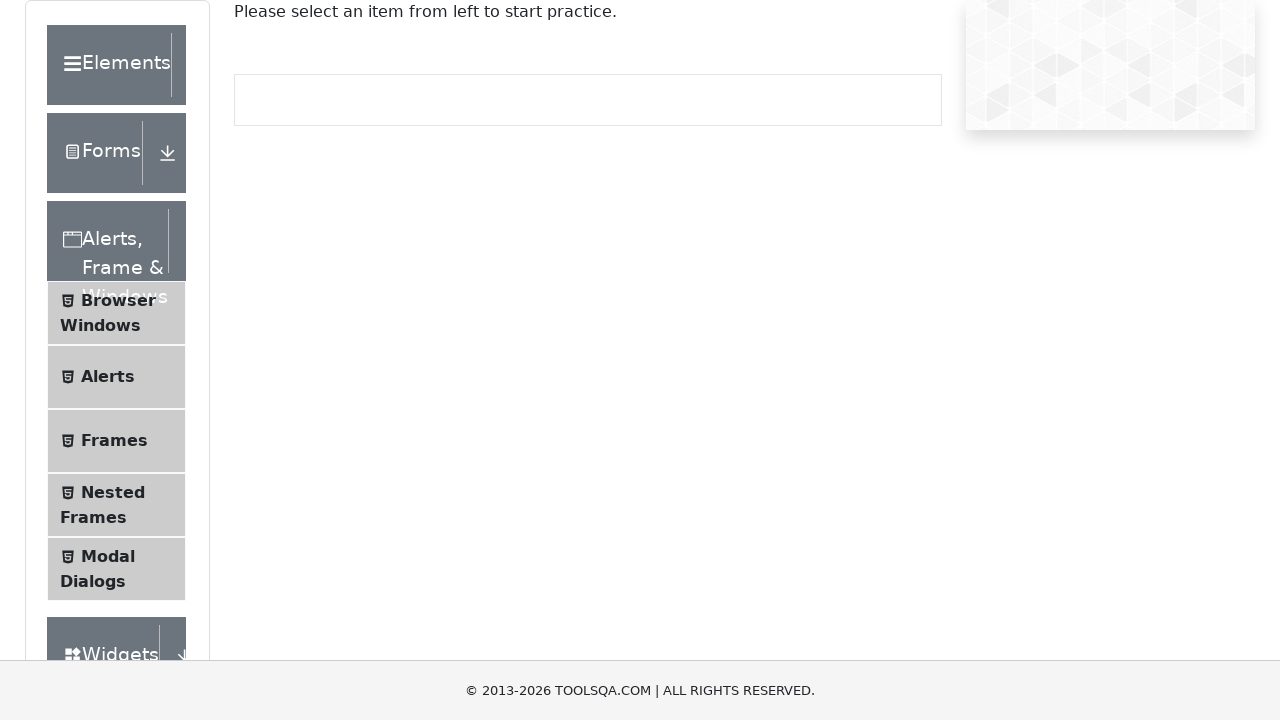